Tests adding elements and then removing some of them to verify the correct number remains

Starting URL: https://the-internet.herokuapp.com/add_remove_elements/

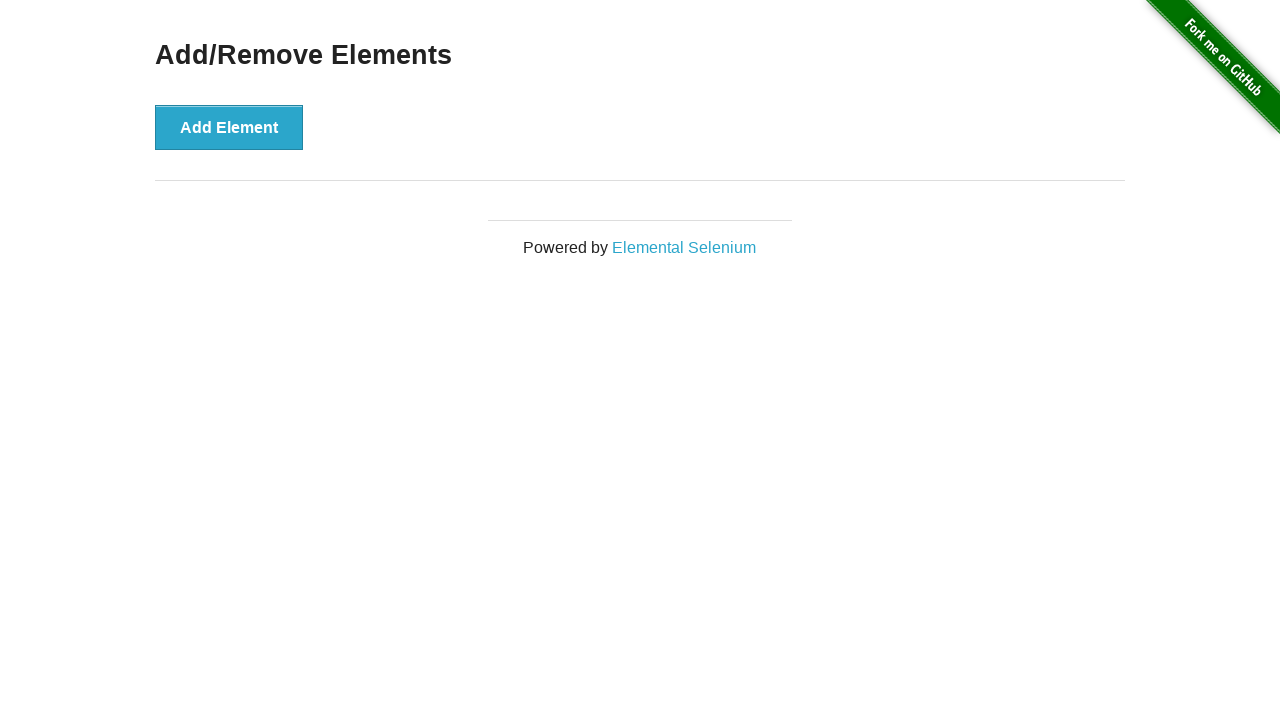

Navigated to add/remove elements page
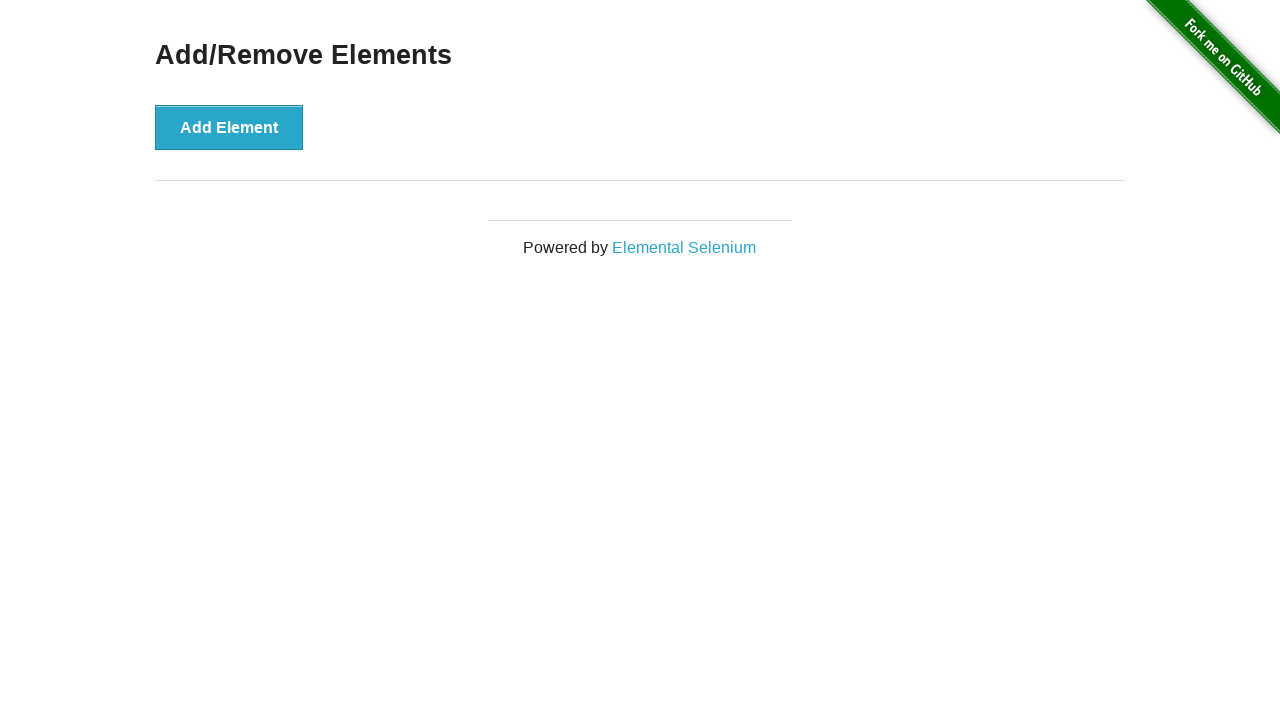

Added element 1 at (229, 127) on text='Add Element'
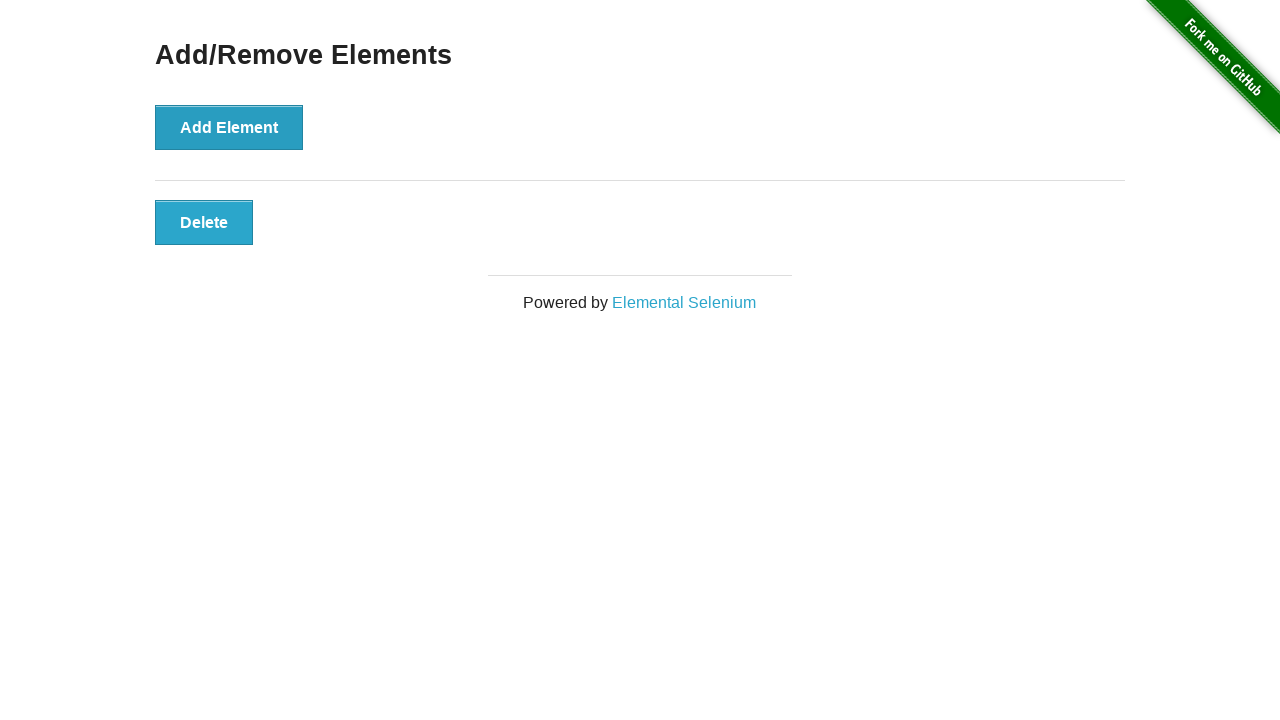

Added element 2 at (229, 127) on text='Add Element'
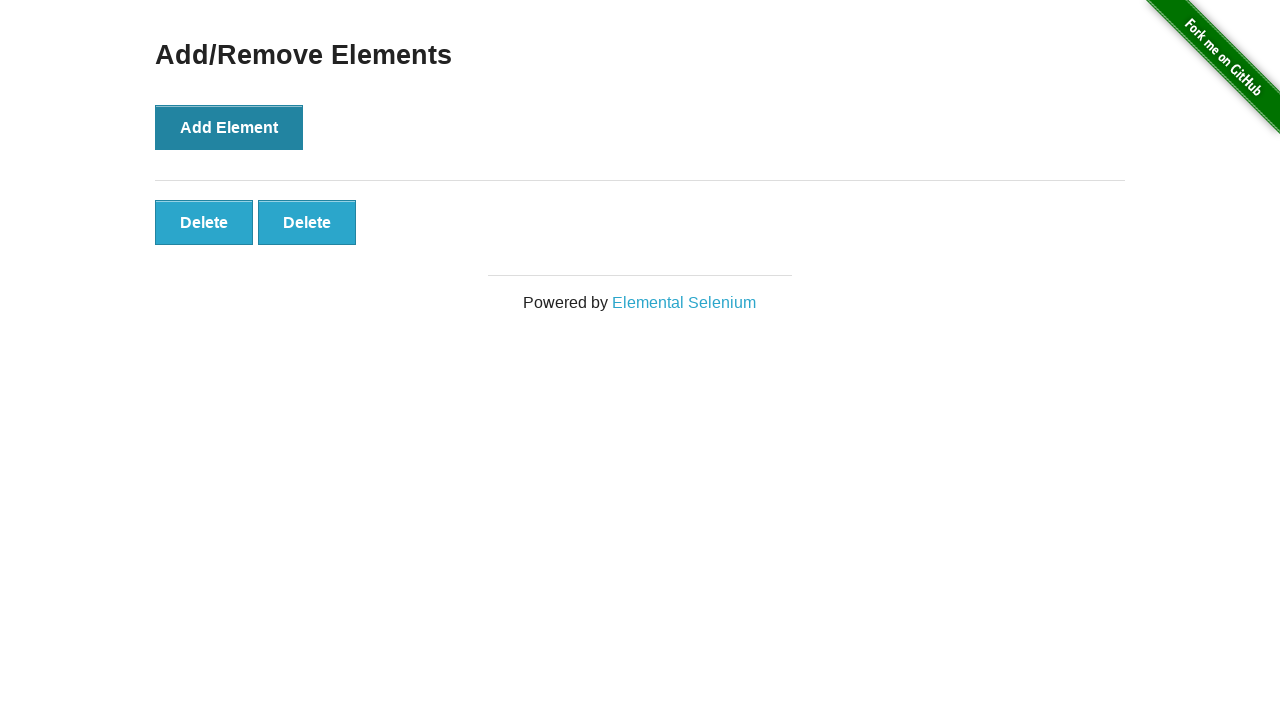

Added element 3 at (229, 127) on text='Add Element'
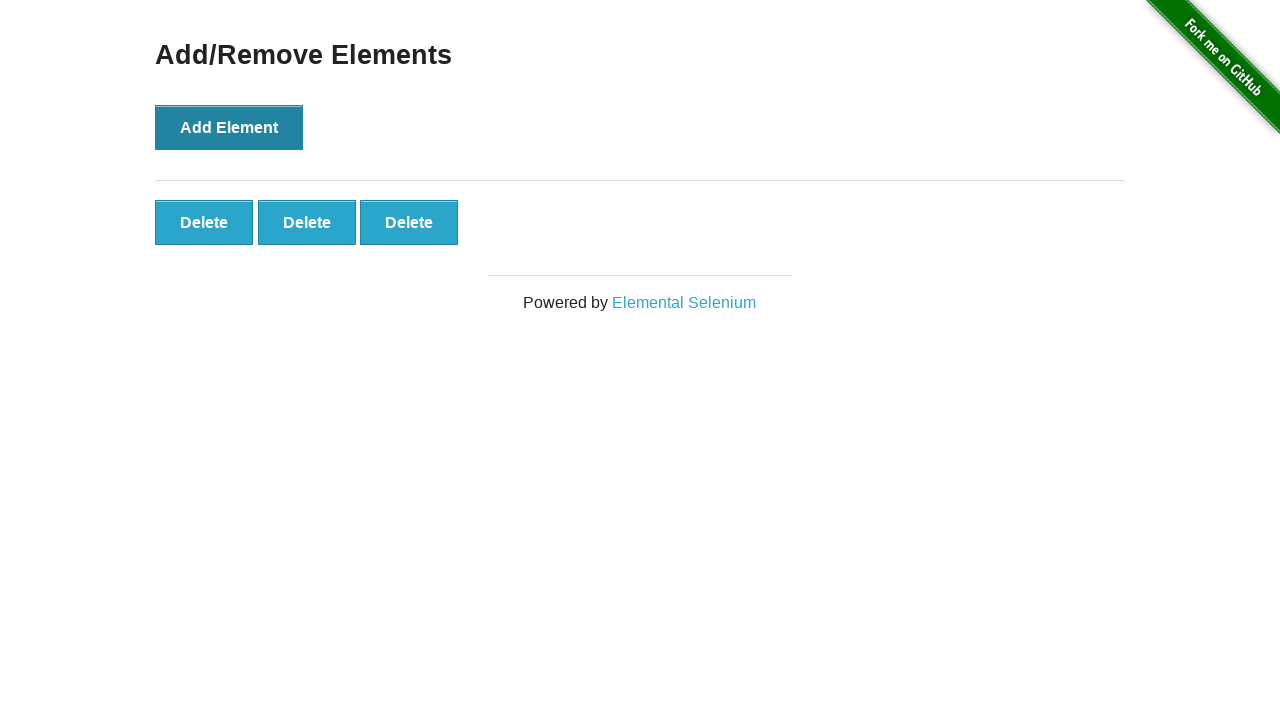

Added element 4 at (229, 127) on text='Add Element'
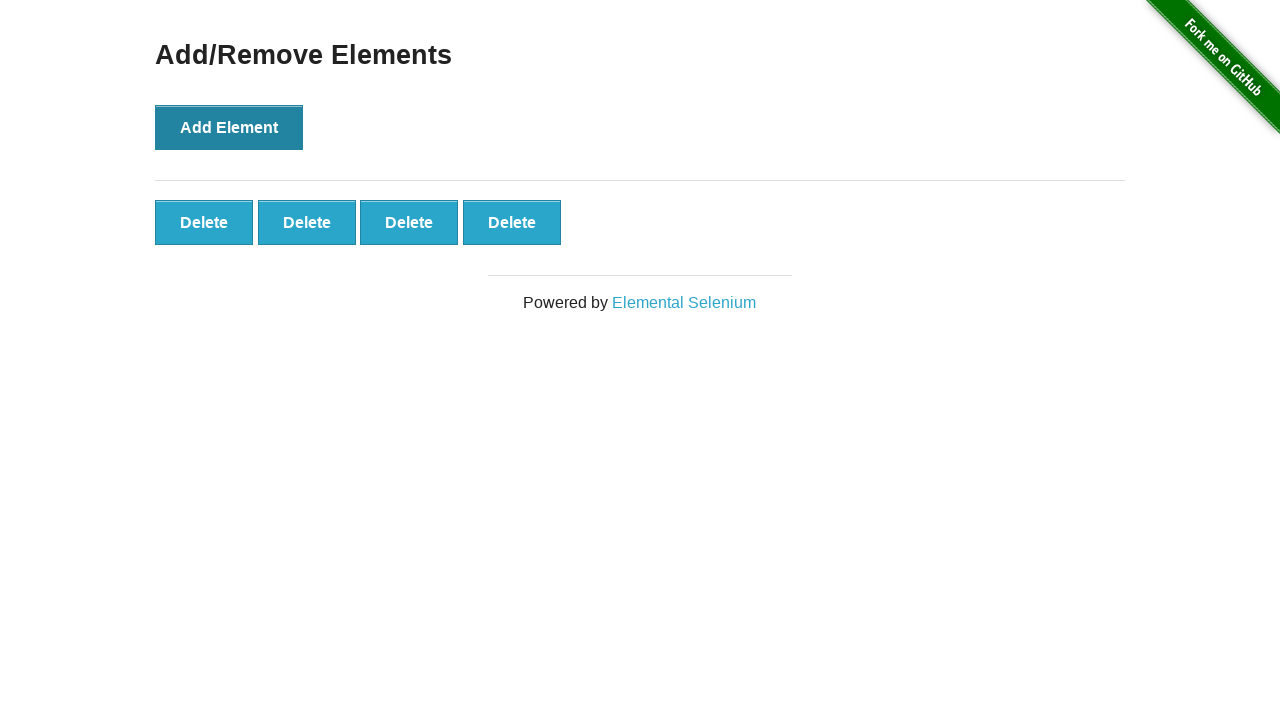

Added element 5 at (229, 127) on text='Add Element'
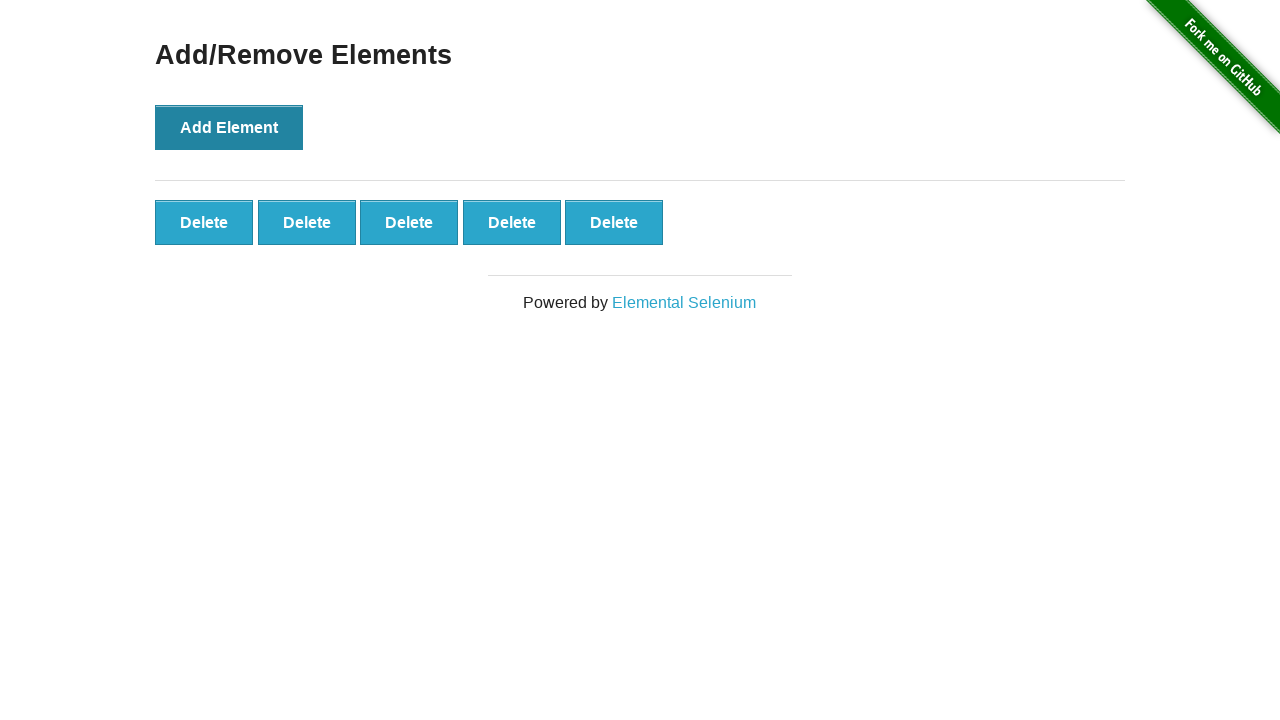

Removed element 1 at (204, 222) on .added-manually
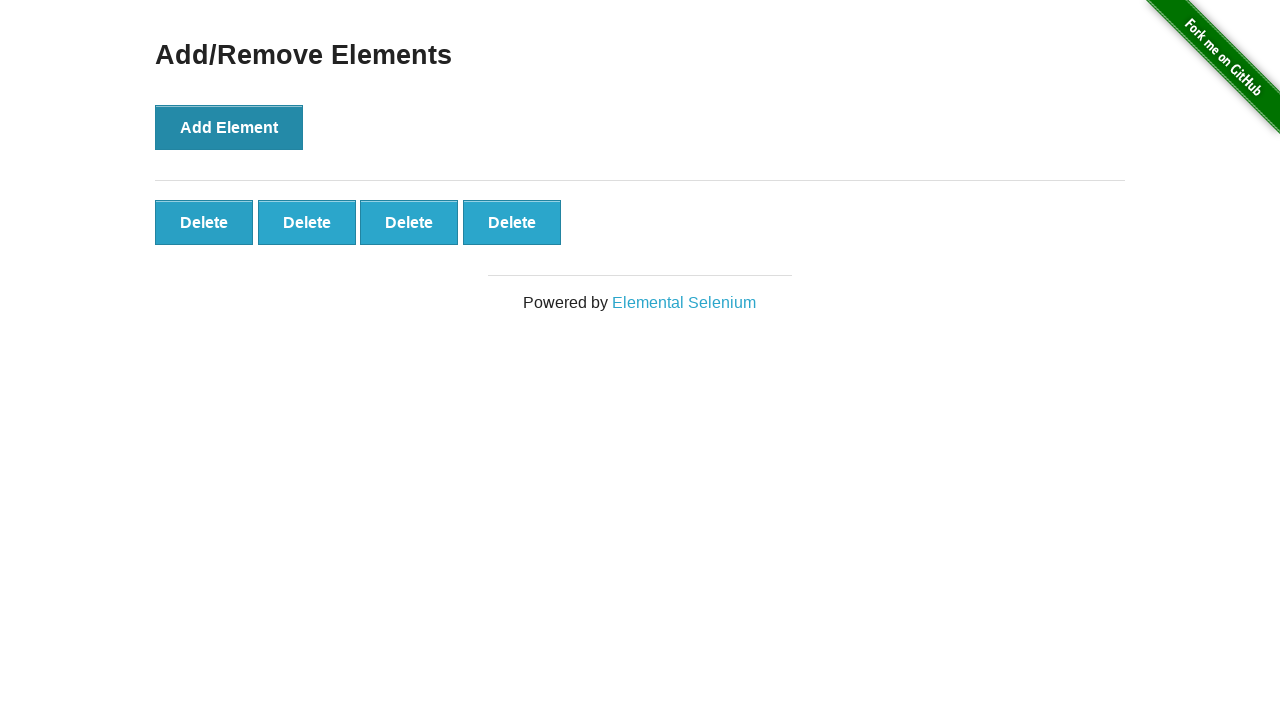

Removed element 2 at (204, 222) on .added-manually
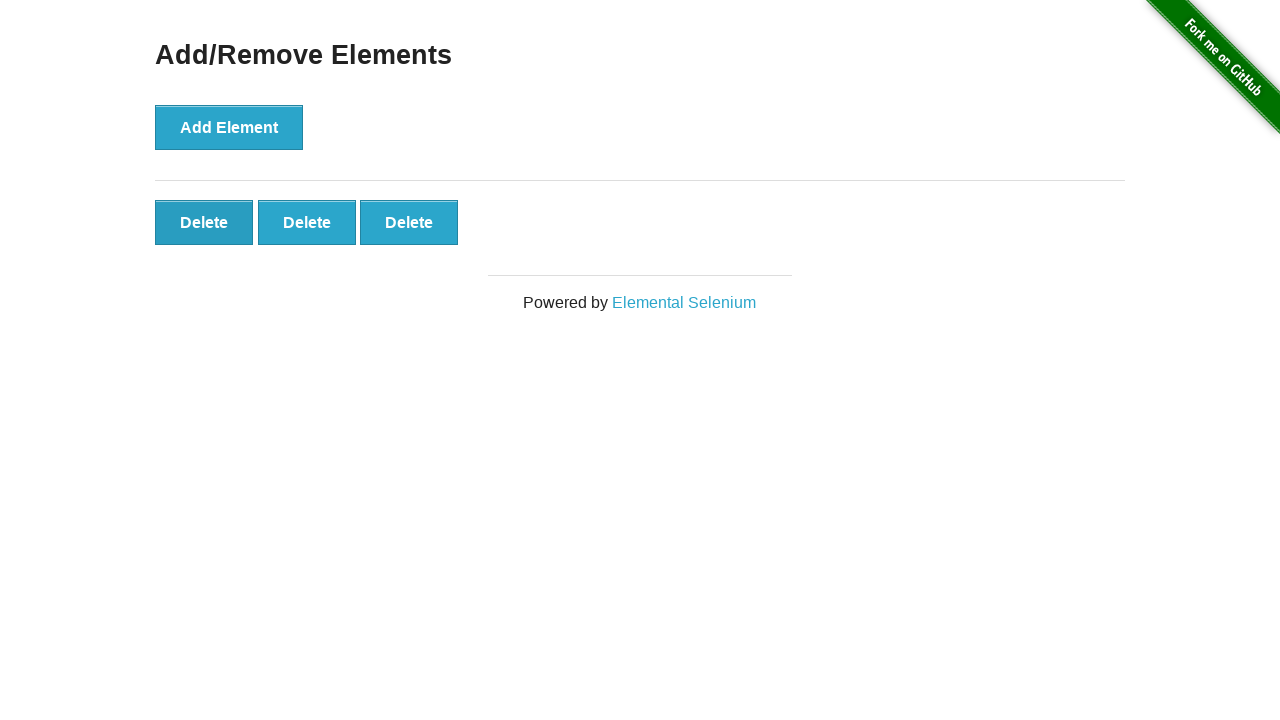

Removed element 3 at (204, 222) on .added-manually
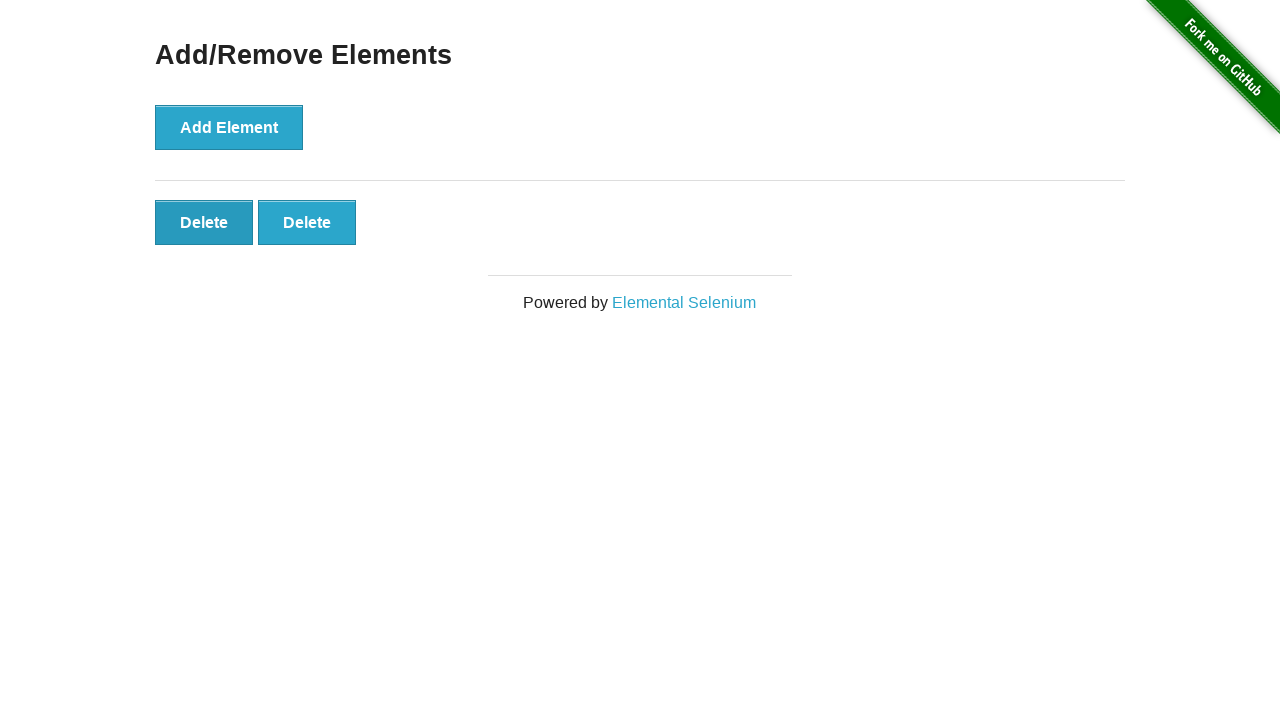

Located remaining delete buttons
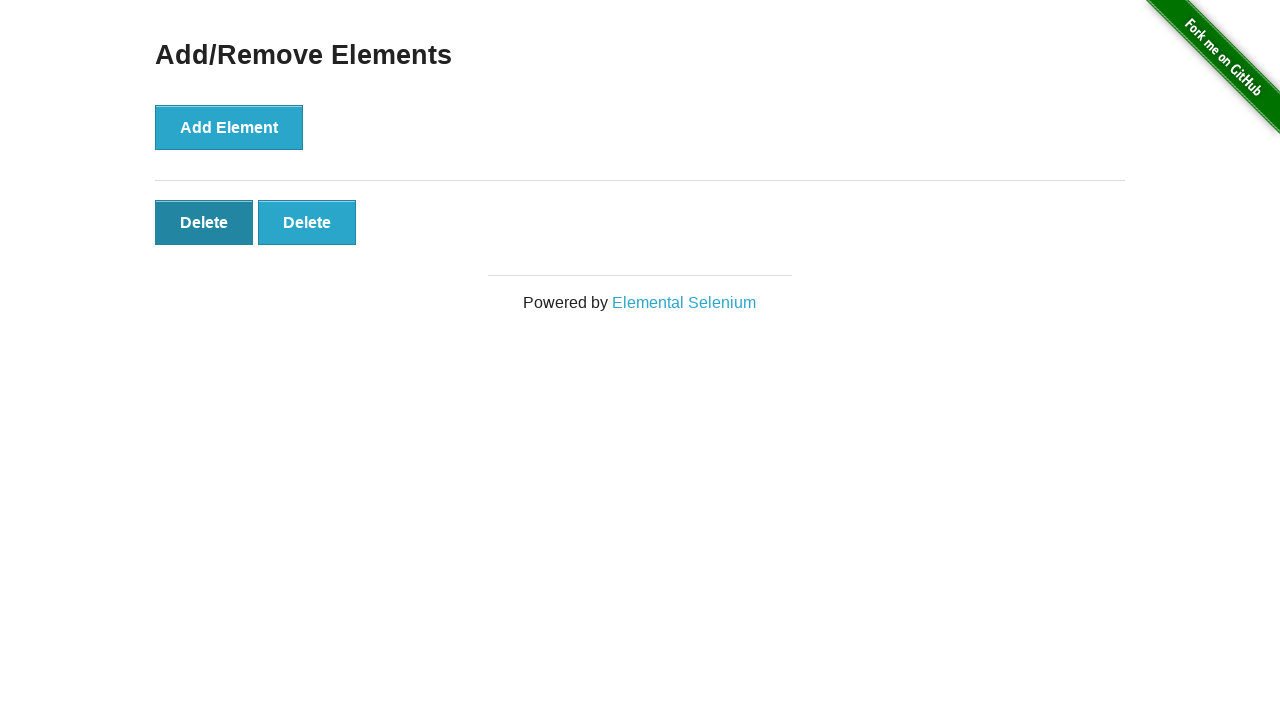

Verified that 2 delete buttons remain
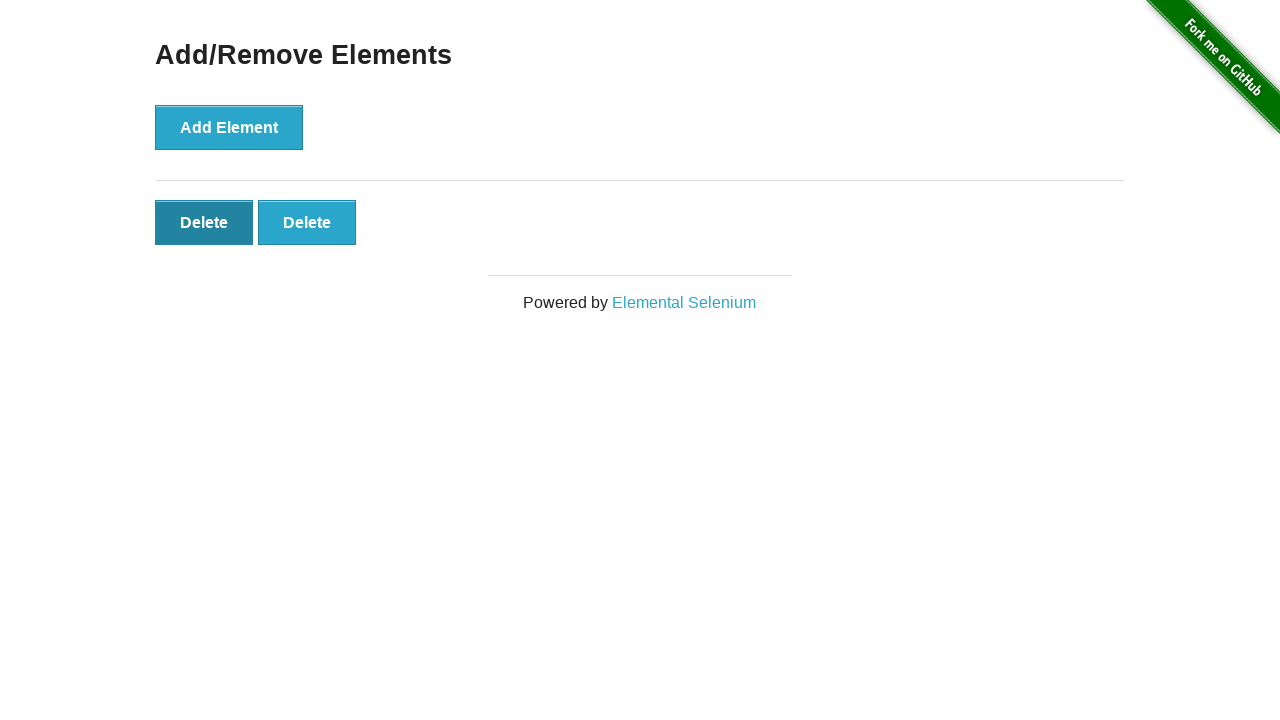

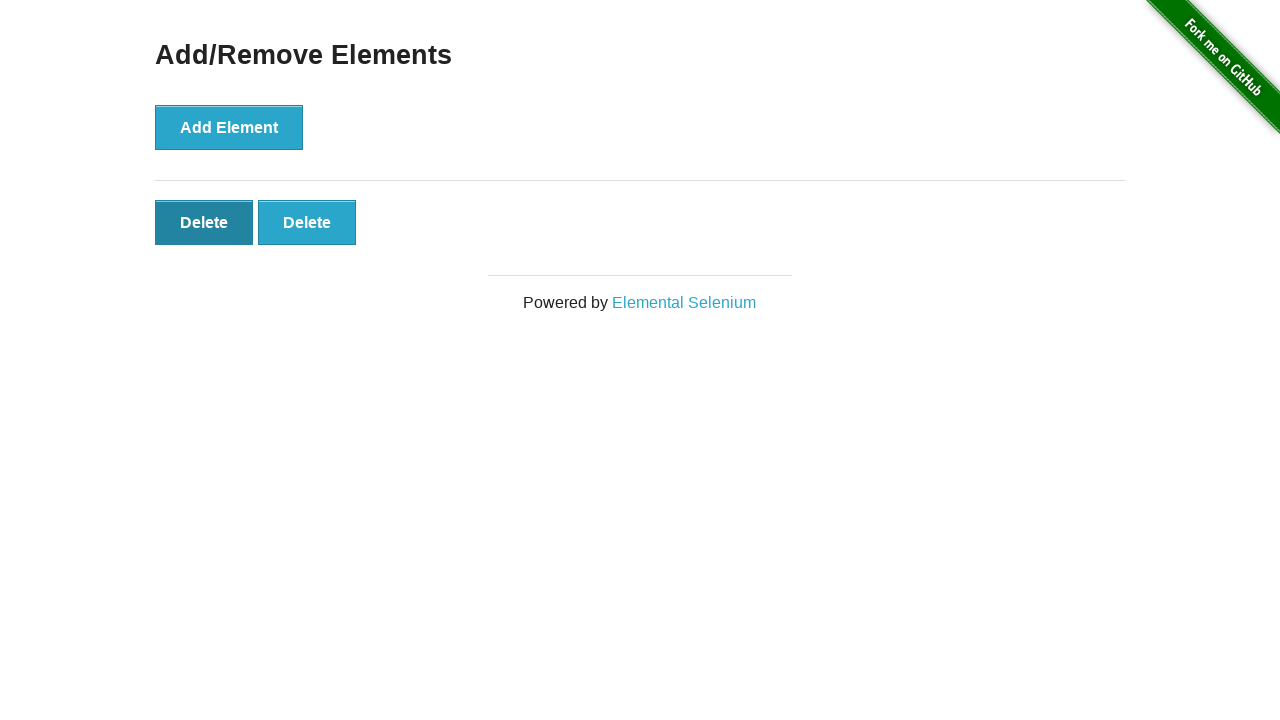